Navigates to sunet.se and attempts to find and click the e-möte (e-meeting/Zoom) button using multiple selector strategies

Starting URL: https://sunet.se

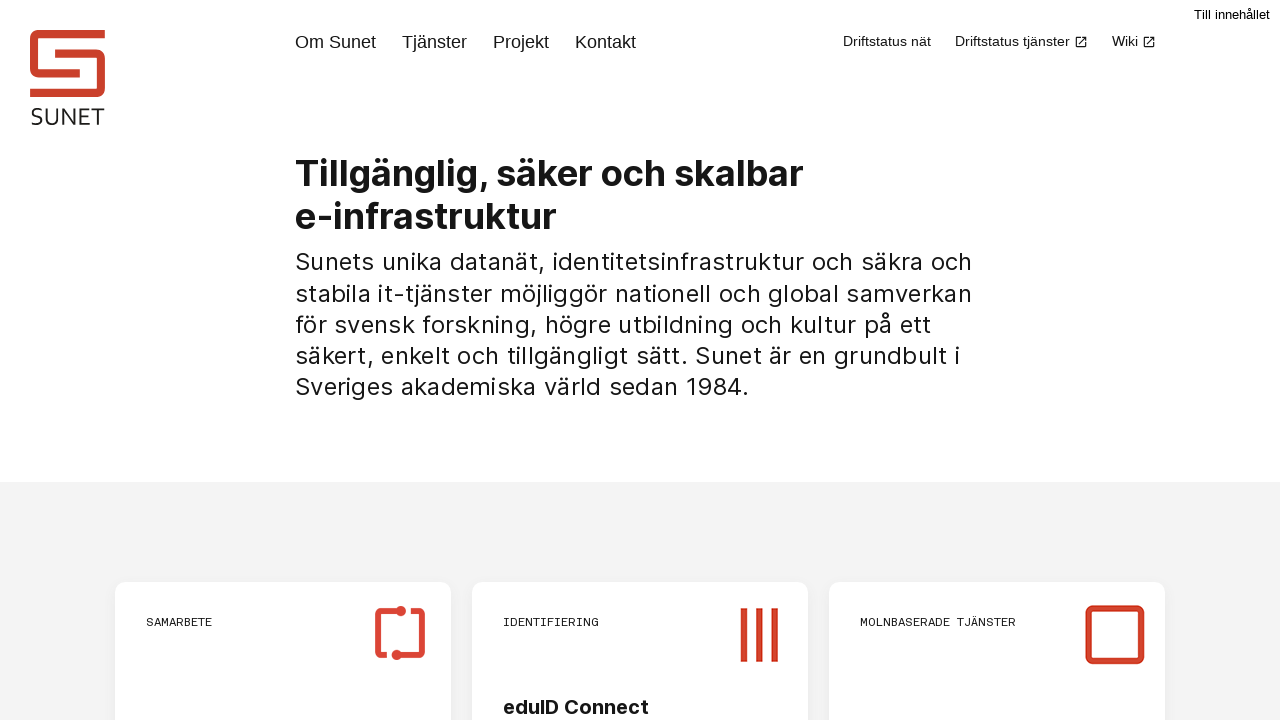

Waited for page to reach networkidle state
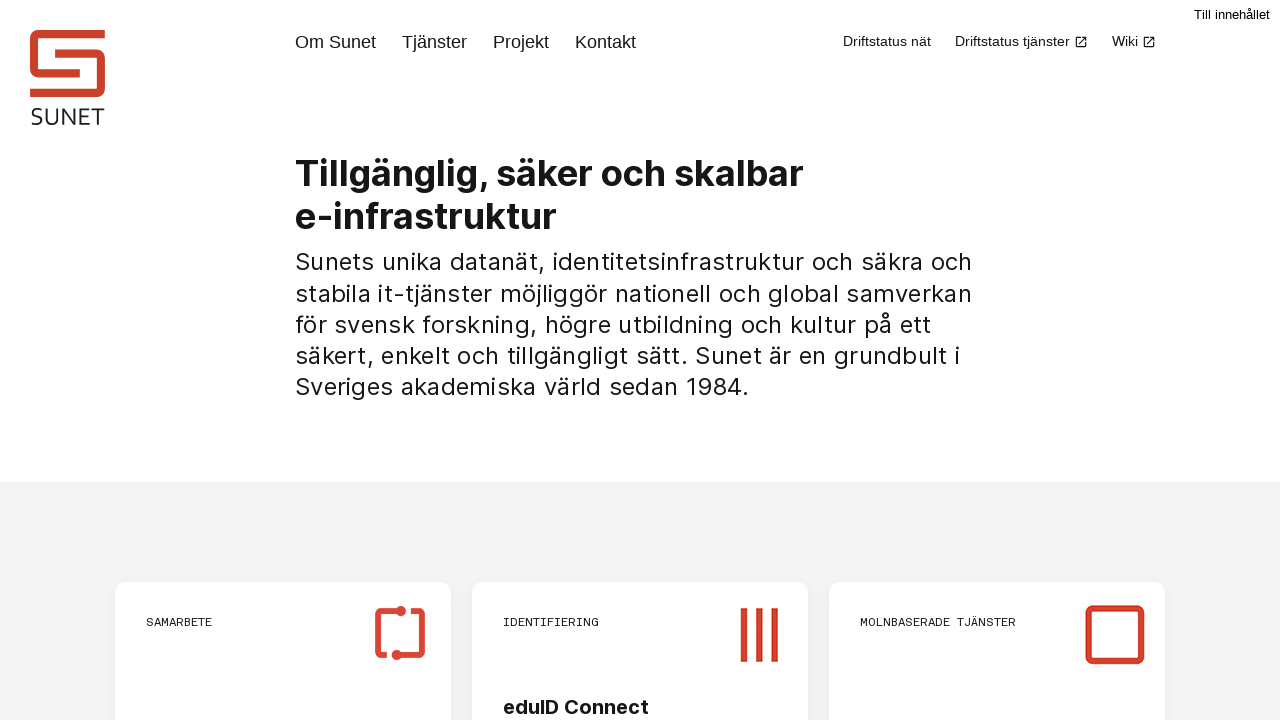

Found element matching selector: text=E-möte
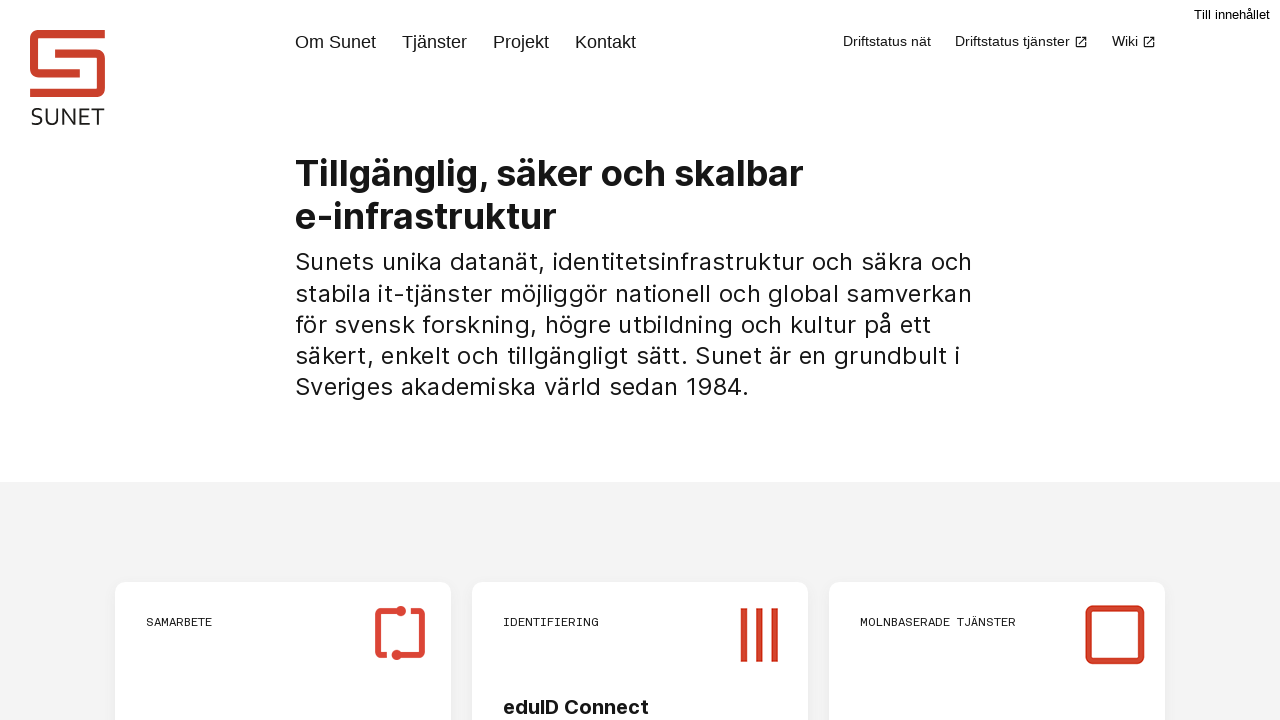

Clicked e-möte button with selector: text=E-möte
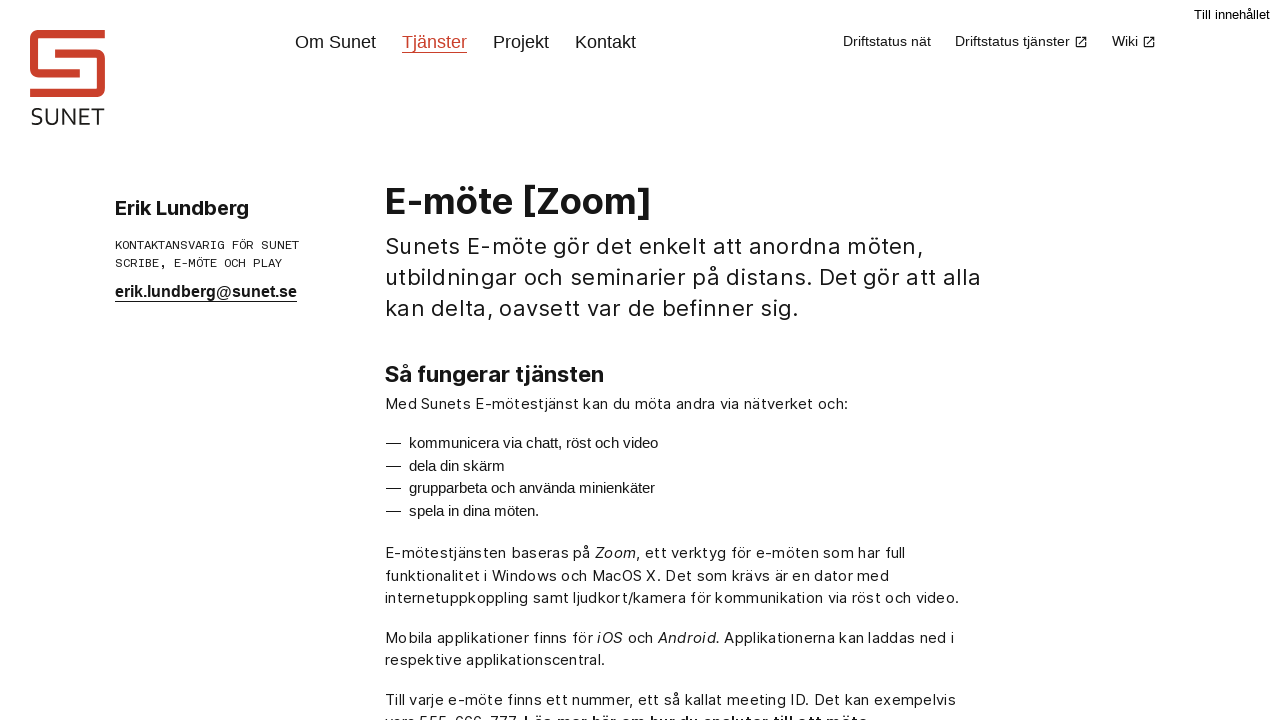

Waited 3 seconds for navigation to complete after clicking e-möte button
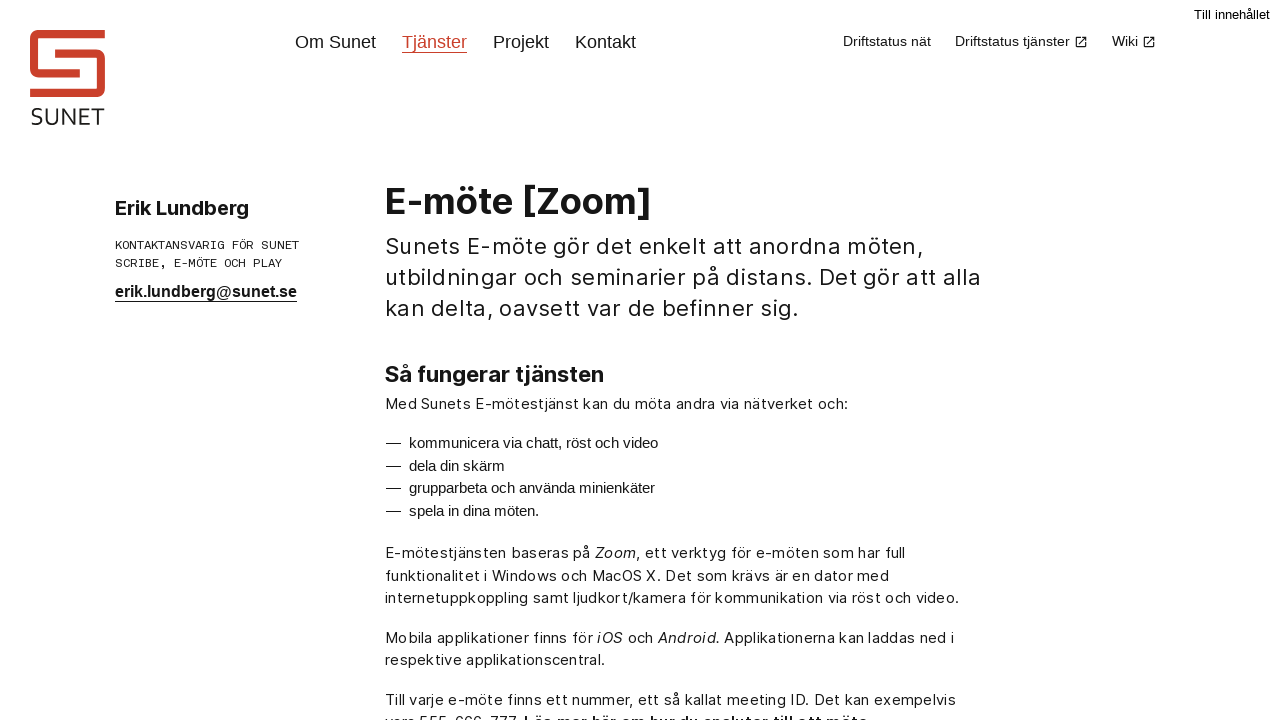

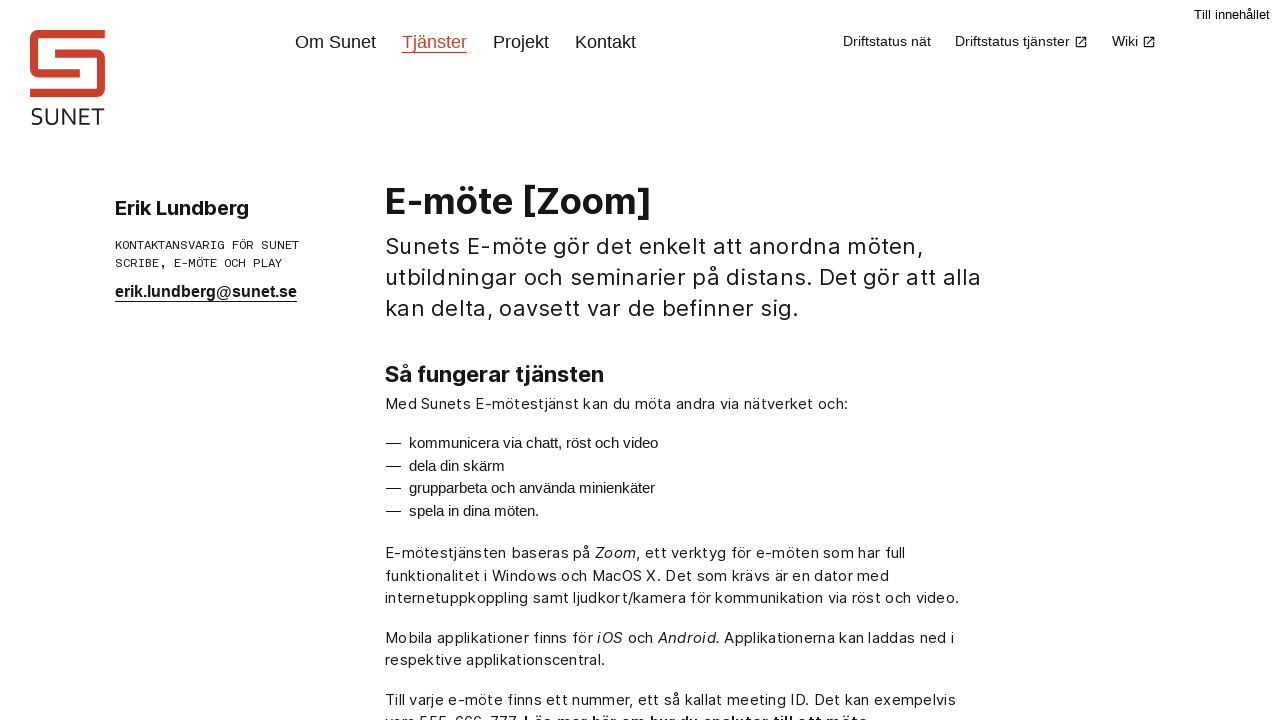